Tests selecting a dropdown option by its visible text and verifies the selection was successful

Starting URL: https://the-internet.herokuapp.com/dropdown

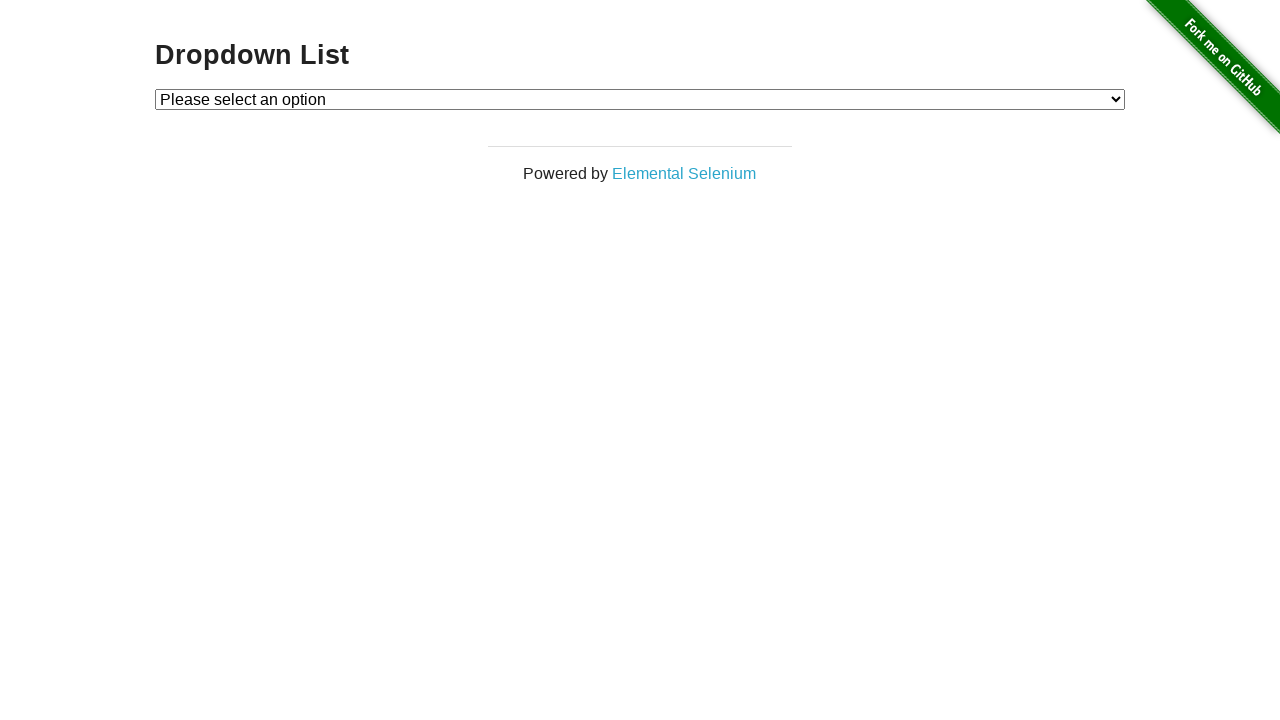

Selected 'Option 1' from dropdown by visible text on #dropdown
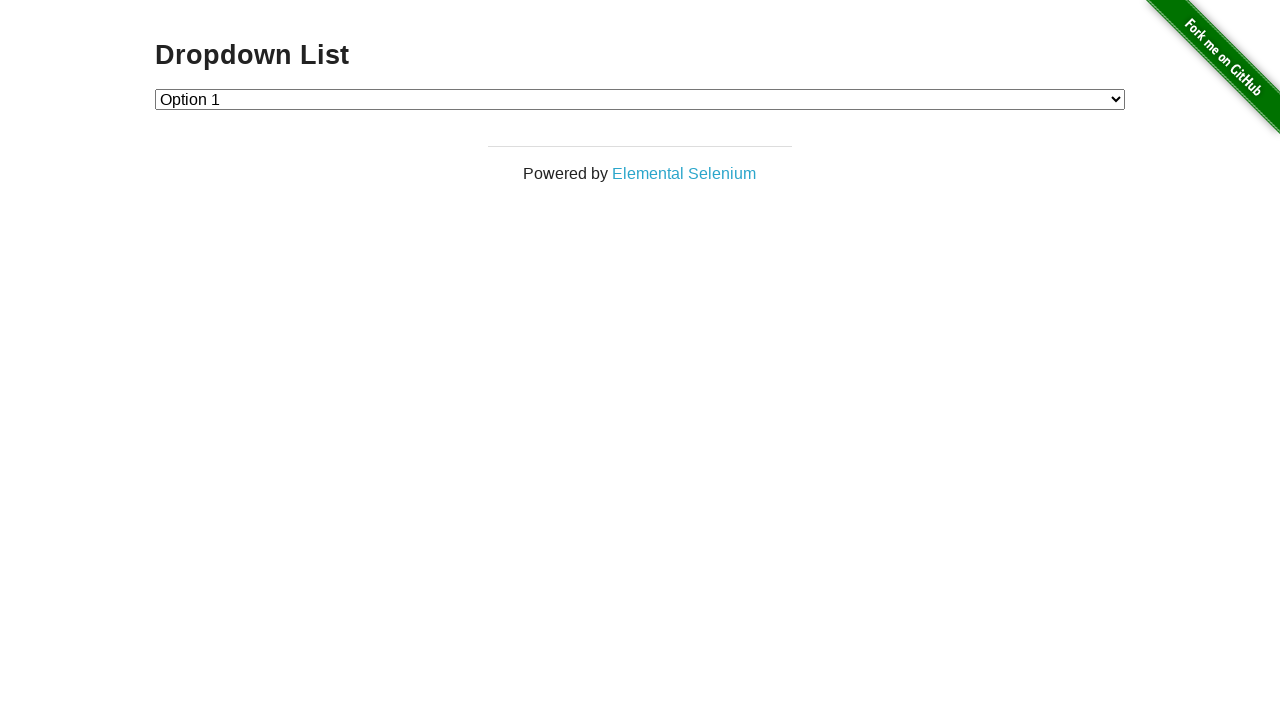

Retrieved selected dropdown value
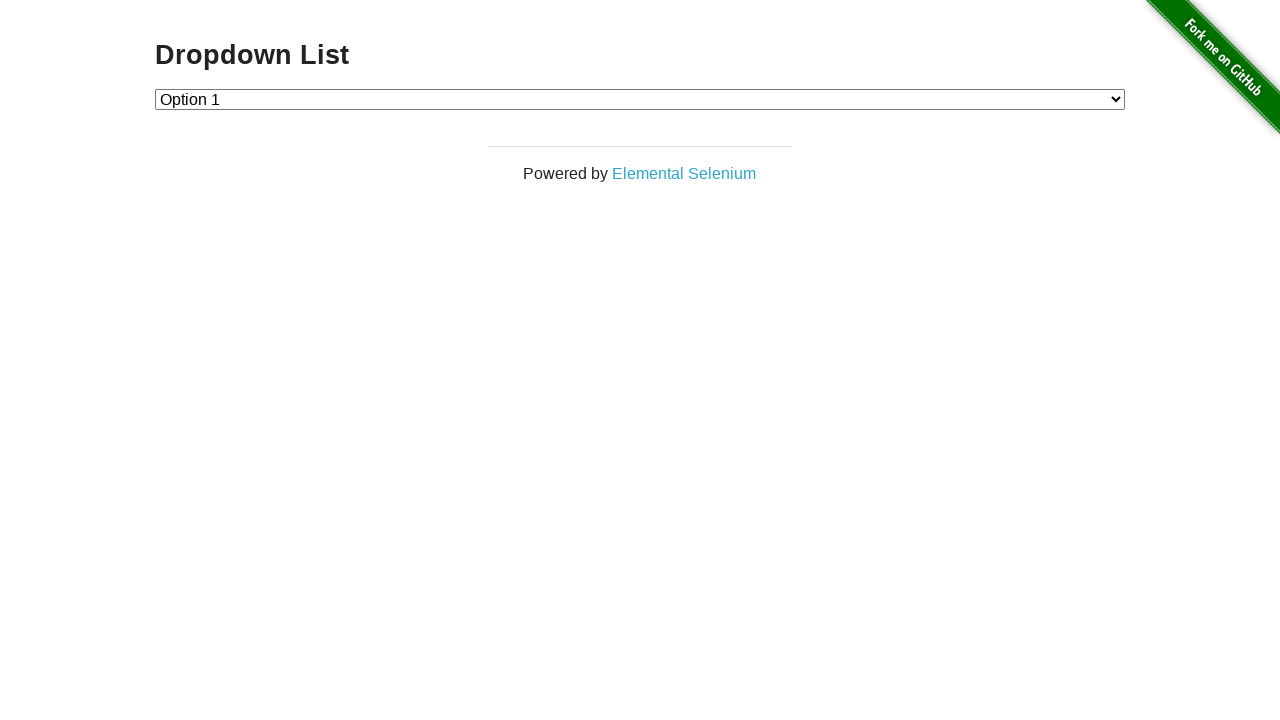

Verified selected option value equals '1'
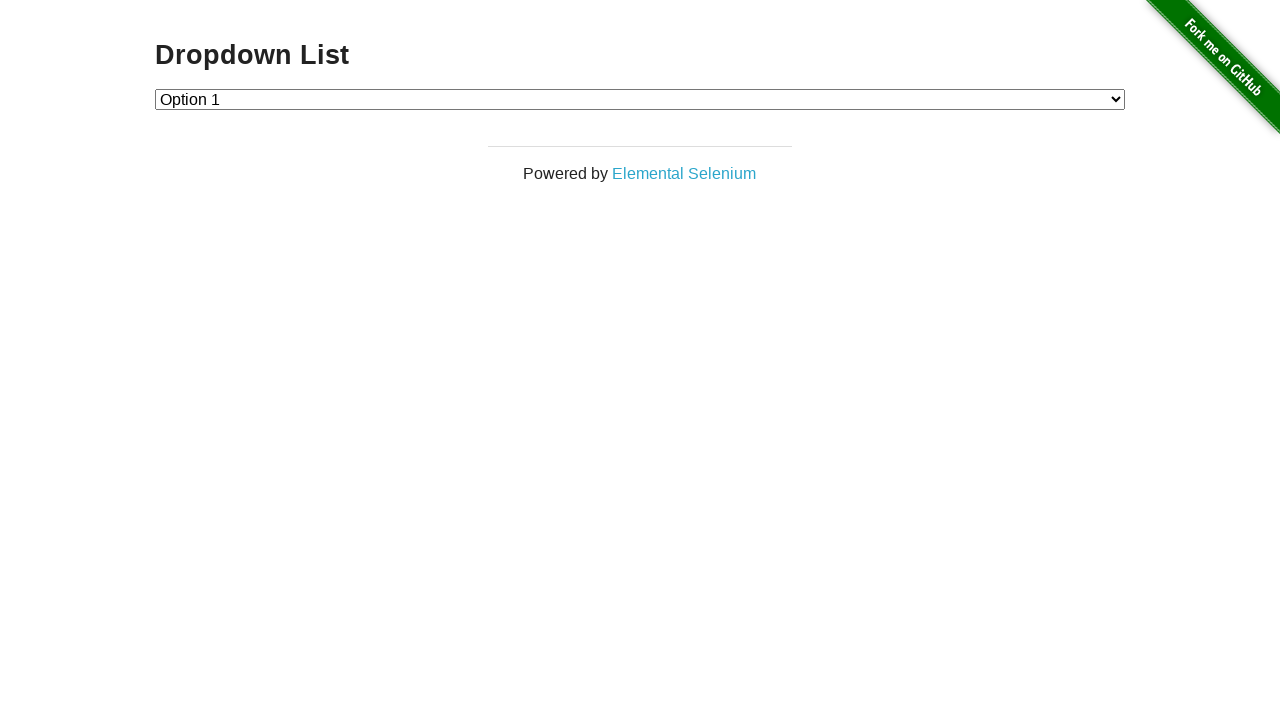

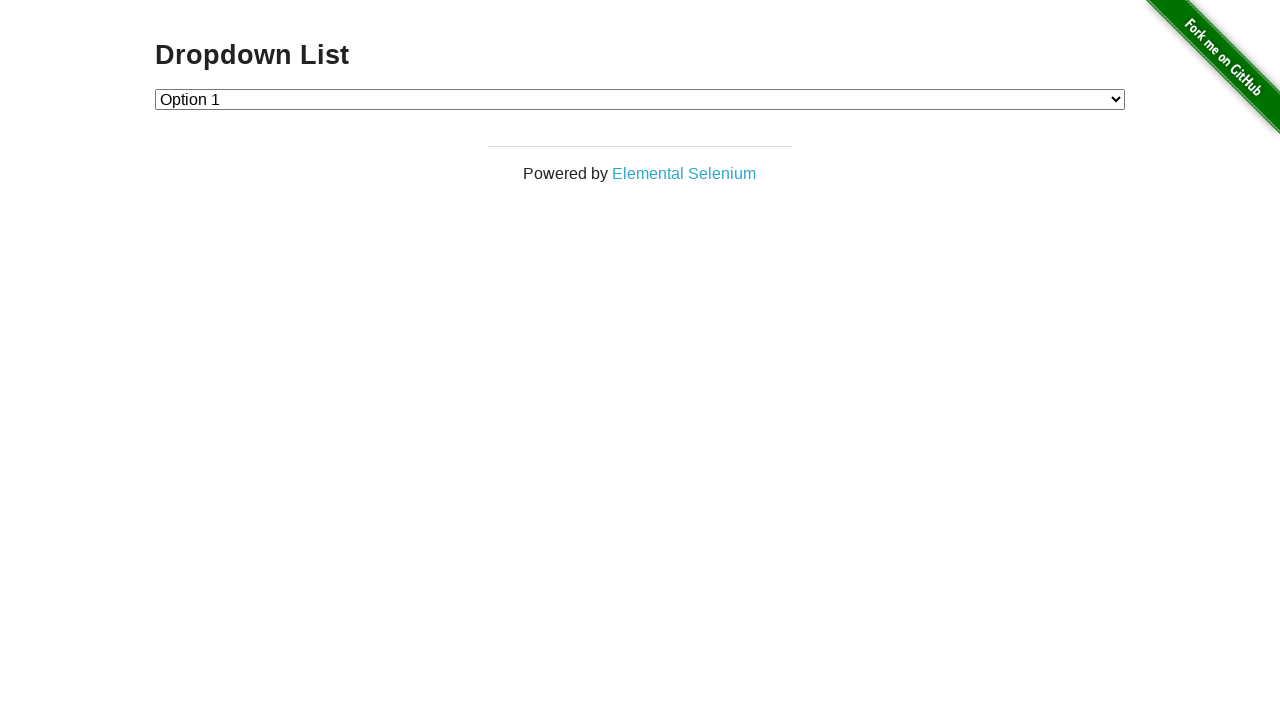